Tests multiple window handling functionality by clicking on a tab and then a button that opens multiple browser windows, then iterates through the opened windows.

Starting URL: https://demo.automationtesting.in/Windows.html

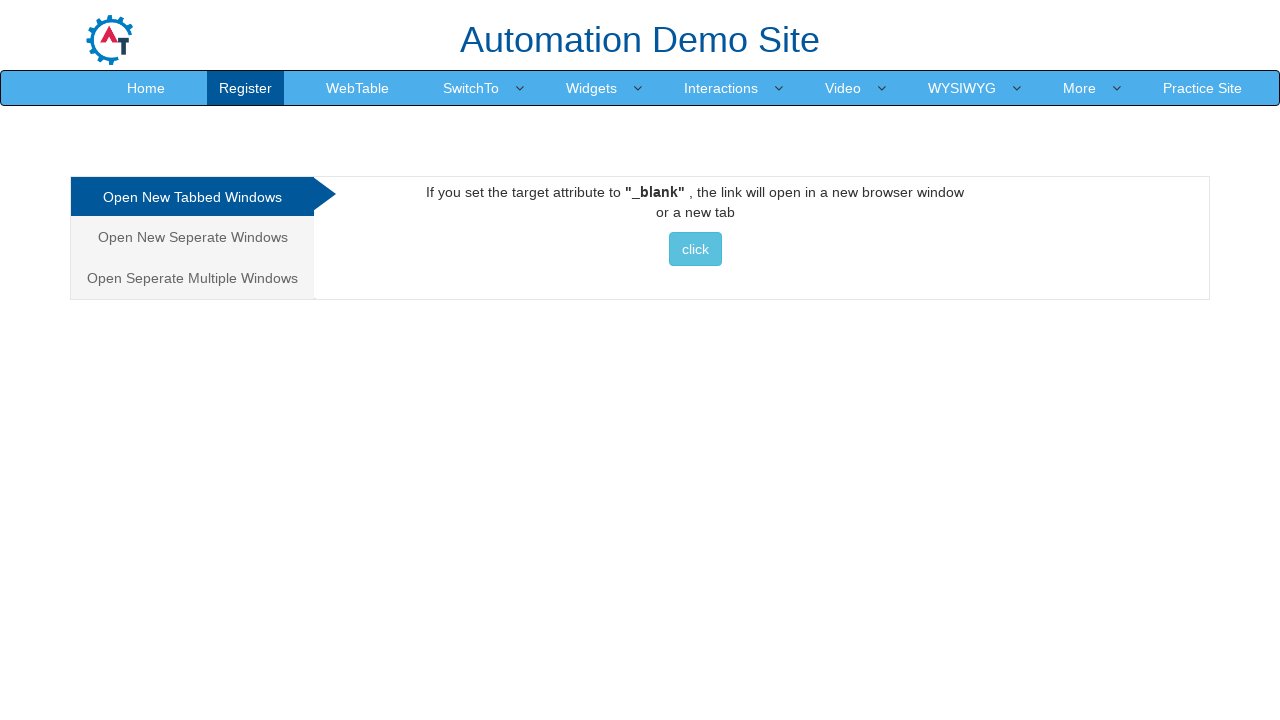

Set viewport size to 1920x1080
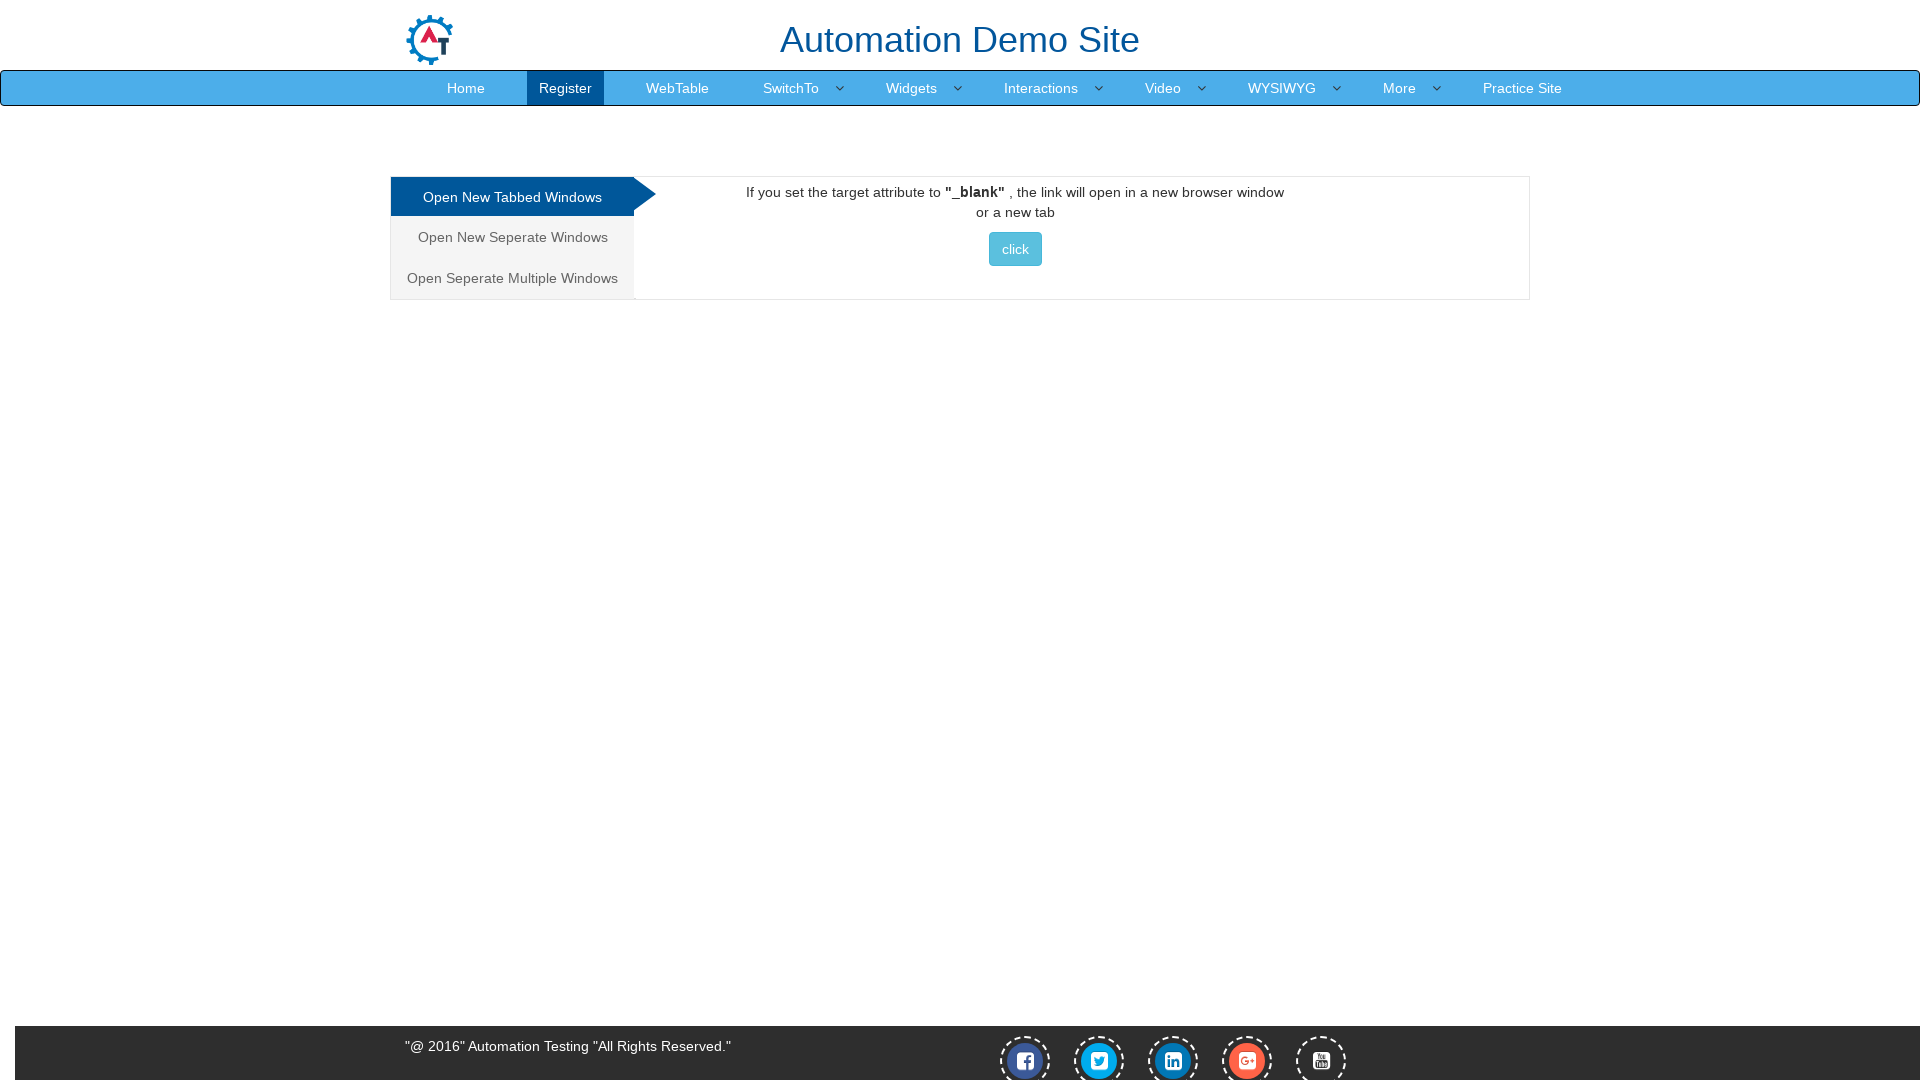

Clicked on 'Open Multiple Windows' tab at (512, 278) on xpath=/html/body/div[1]/div/div/div/div[1]/ul/li[3]/a
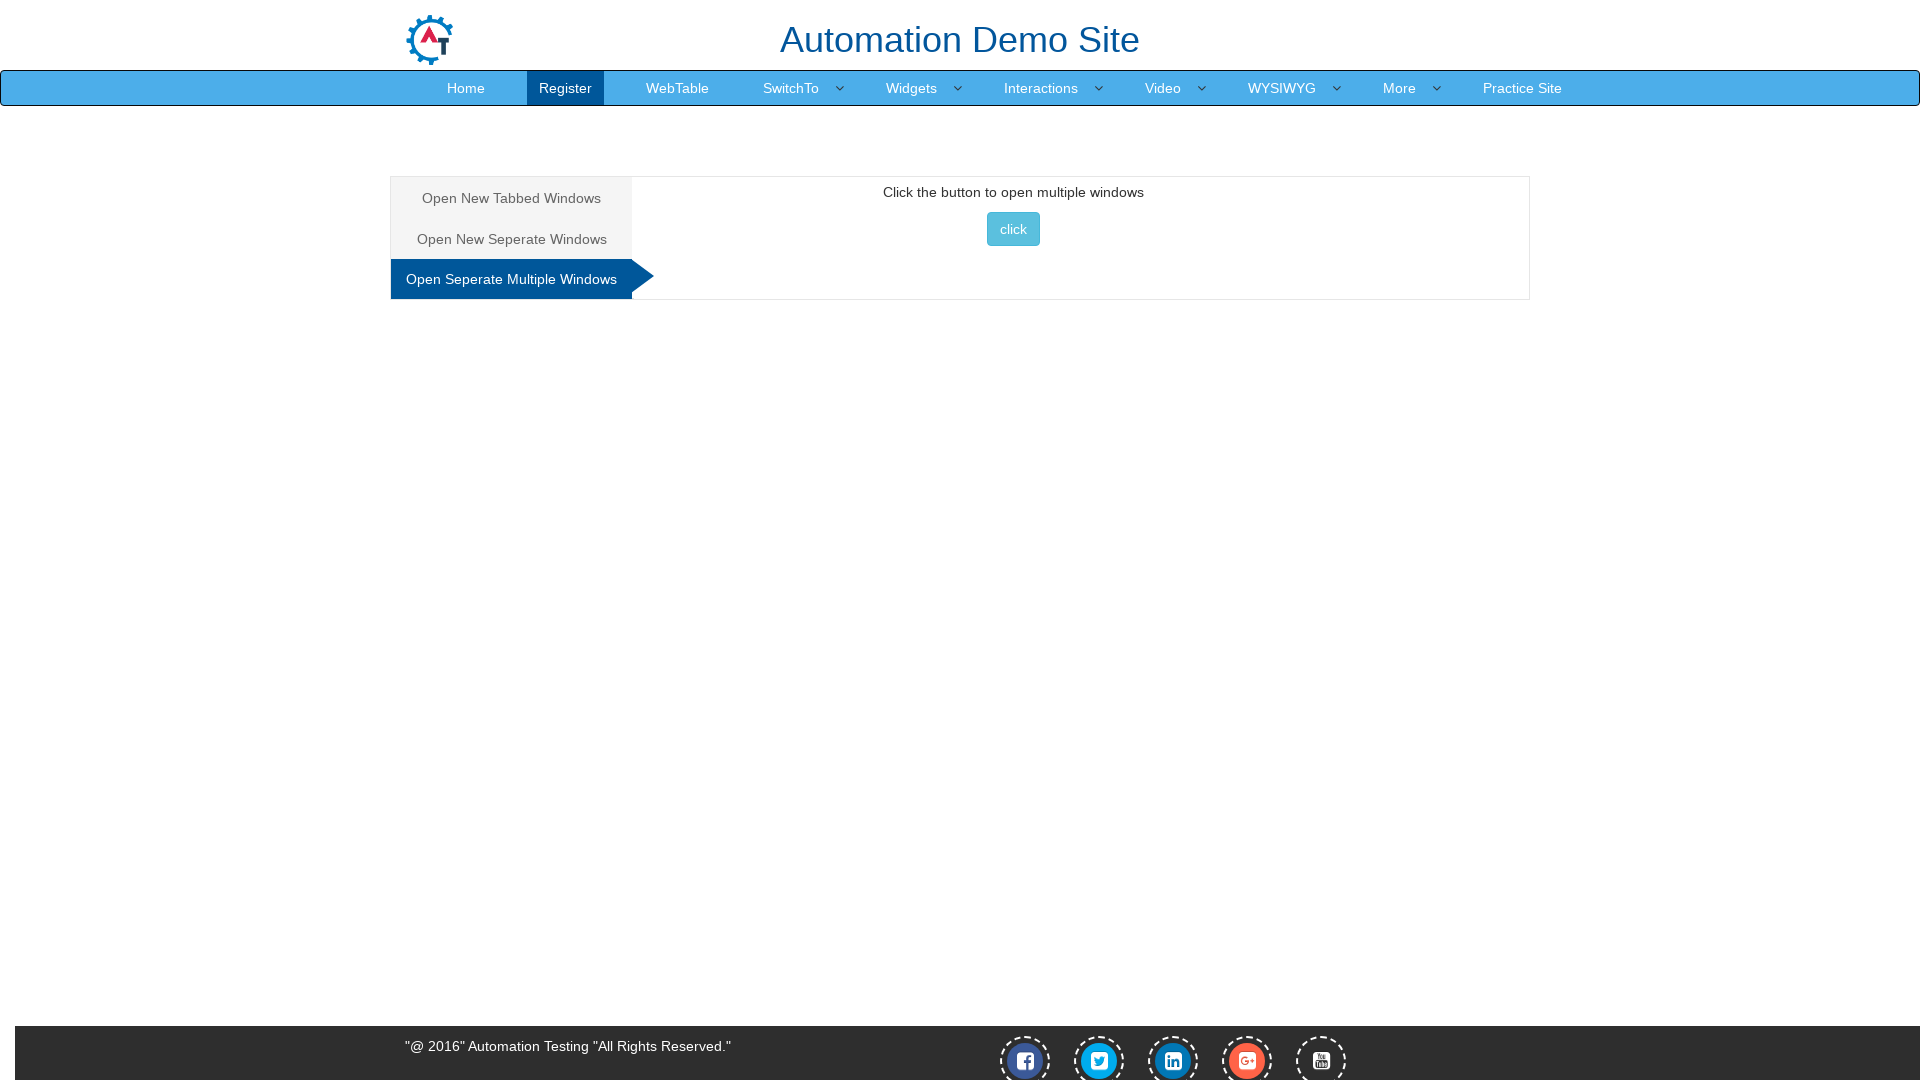

Clicked button to open multiple windows at (1013, 229) on #Multiple button
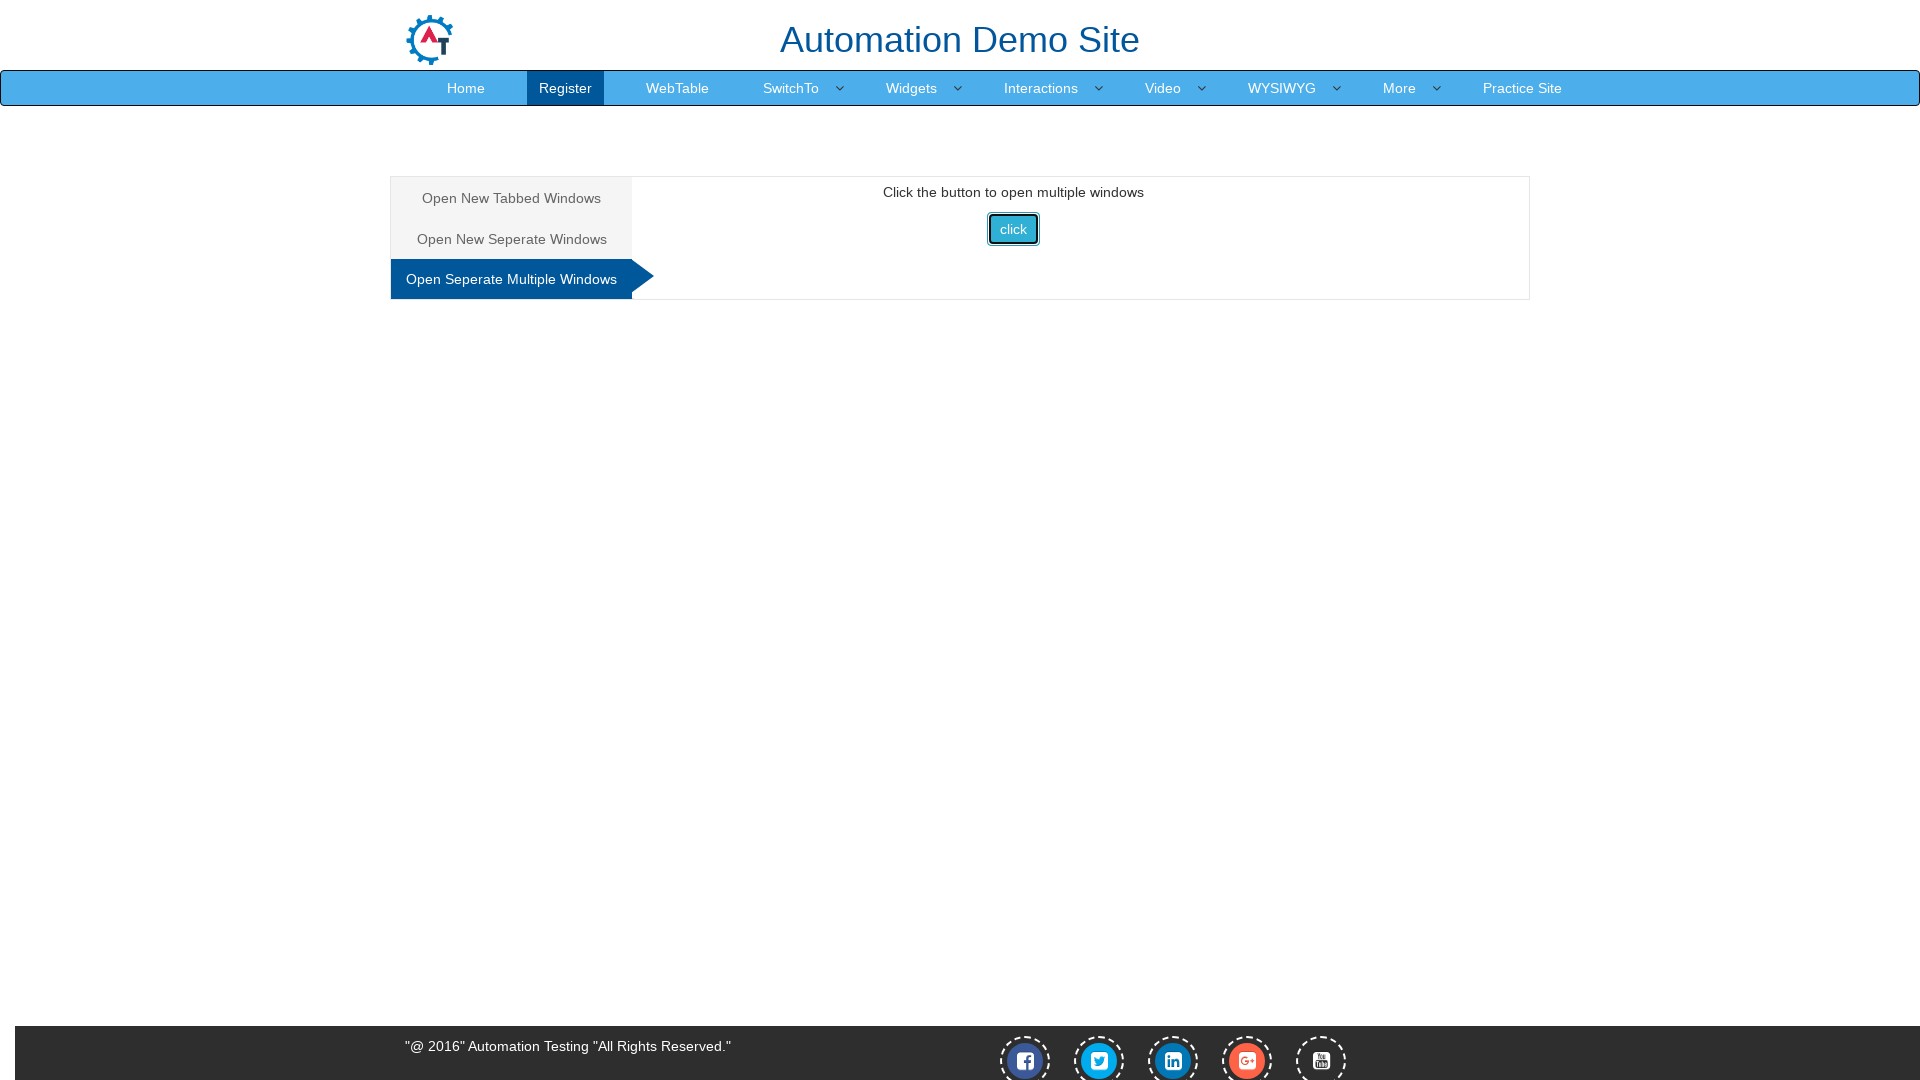

Waited 1000ms for new windows to be created
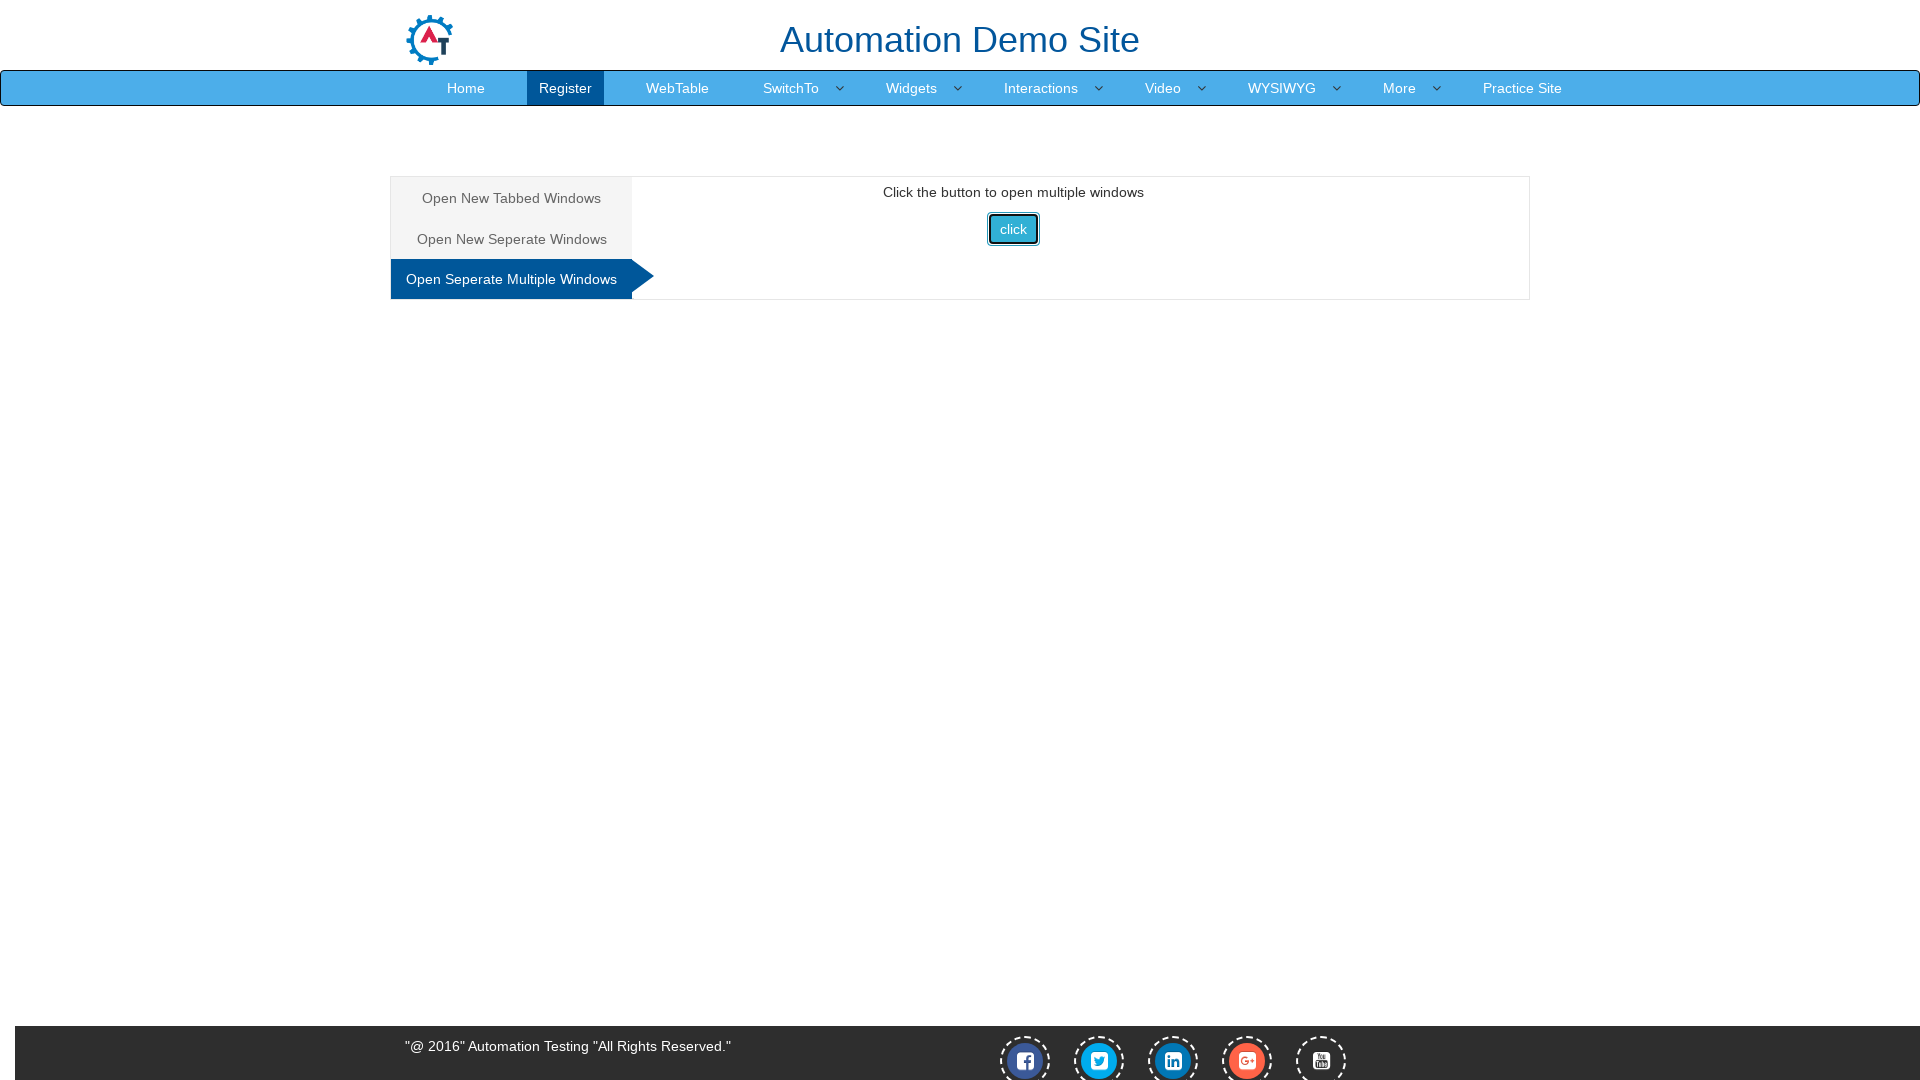

Retrieved all pages from context - found 3 total pages
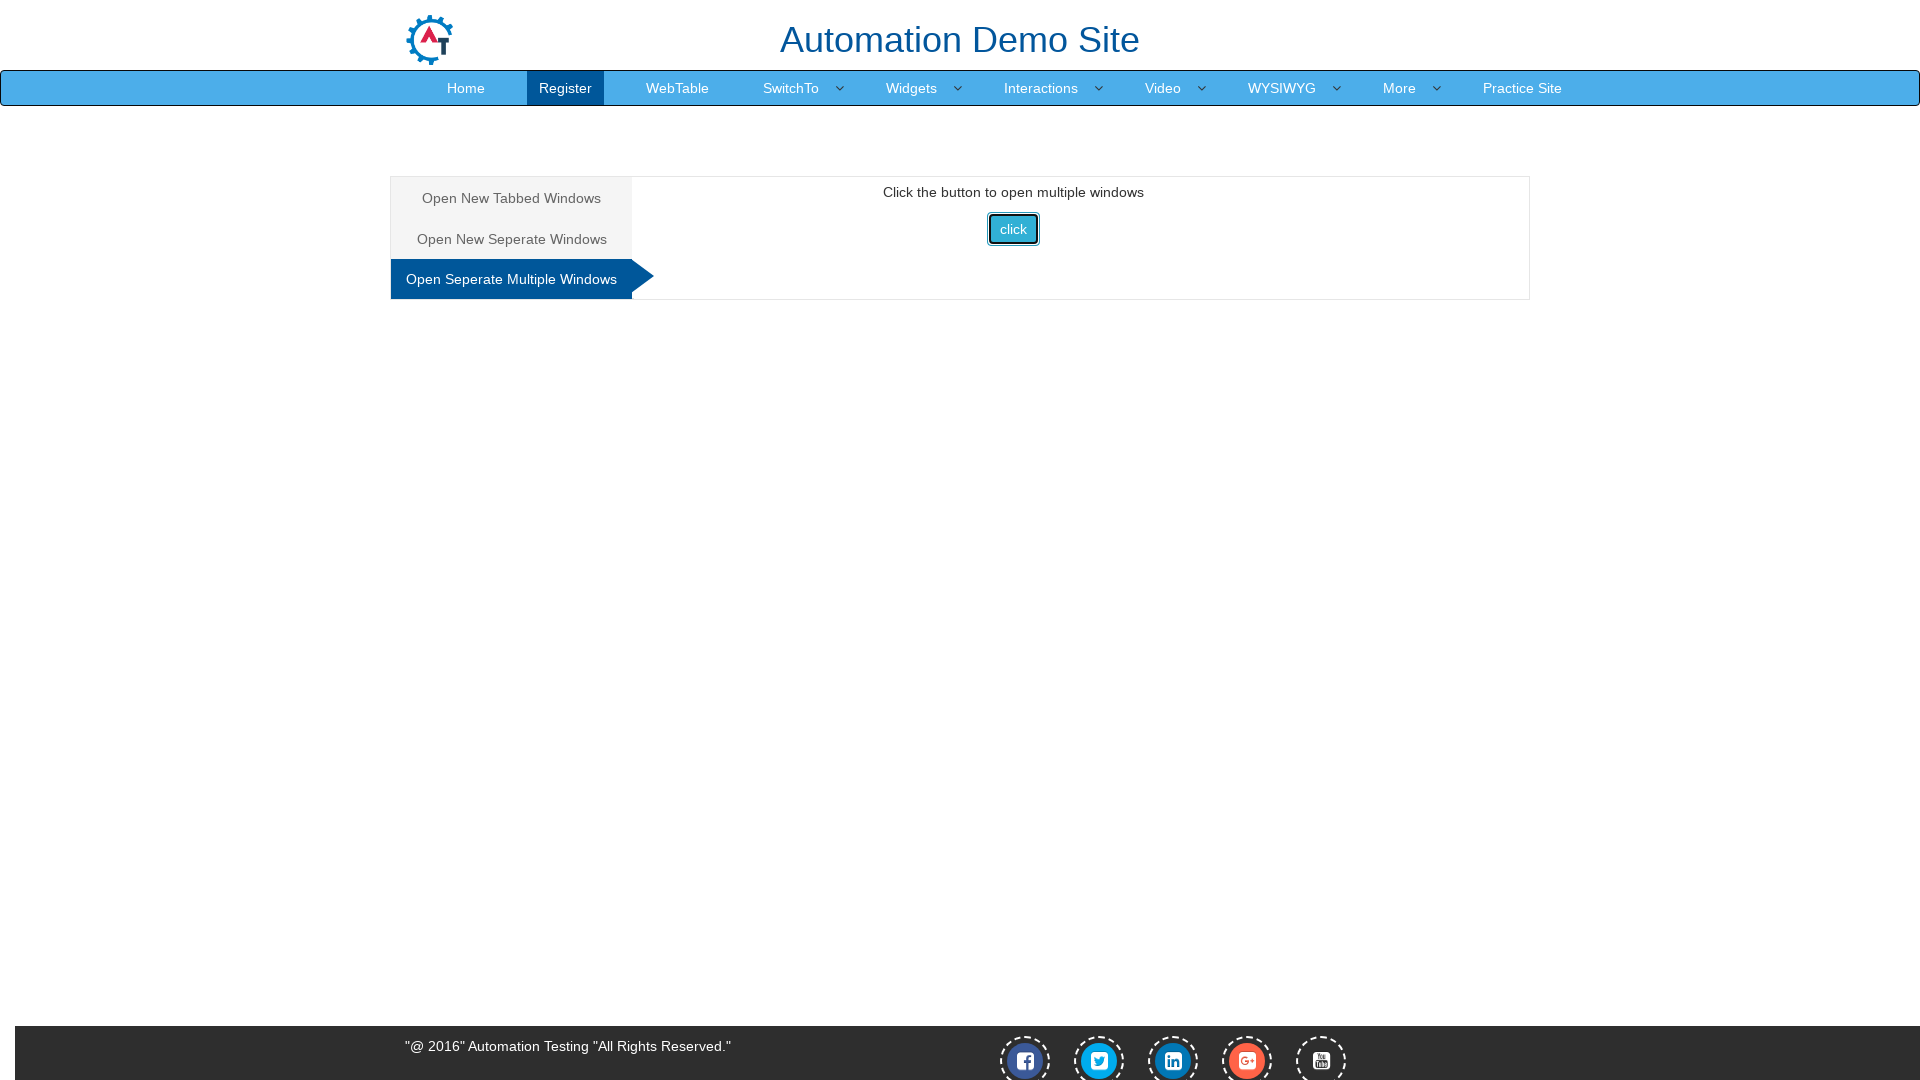

Brought child window to front
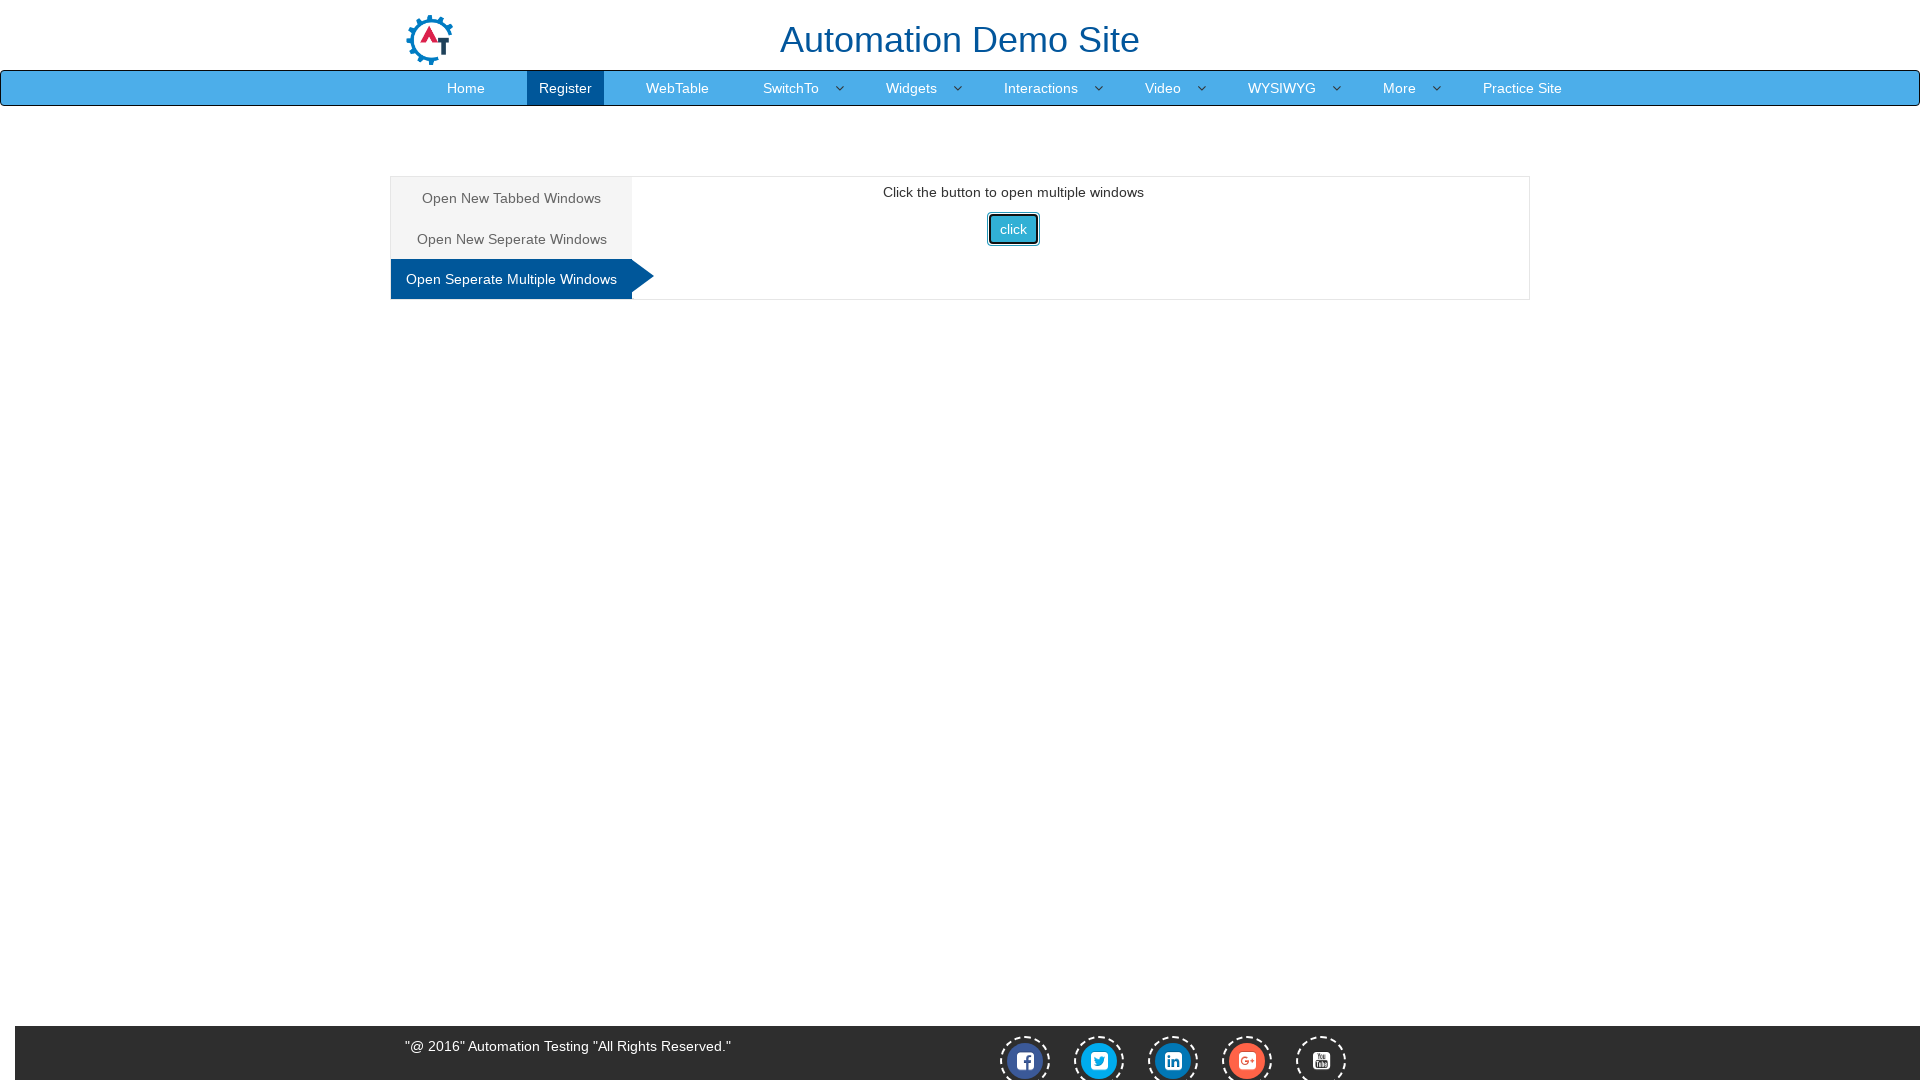

Child window finished loading (domcontentloaded state)
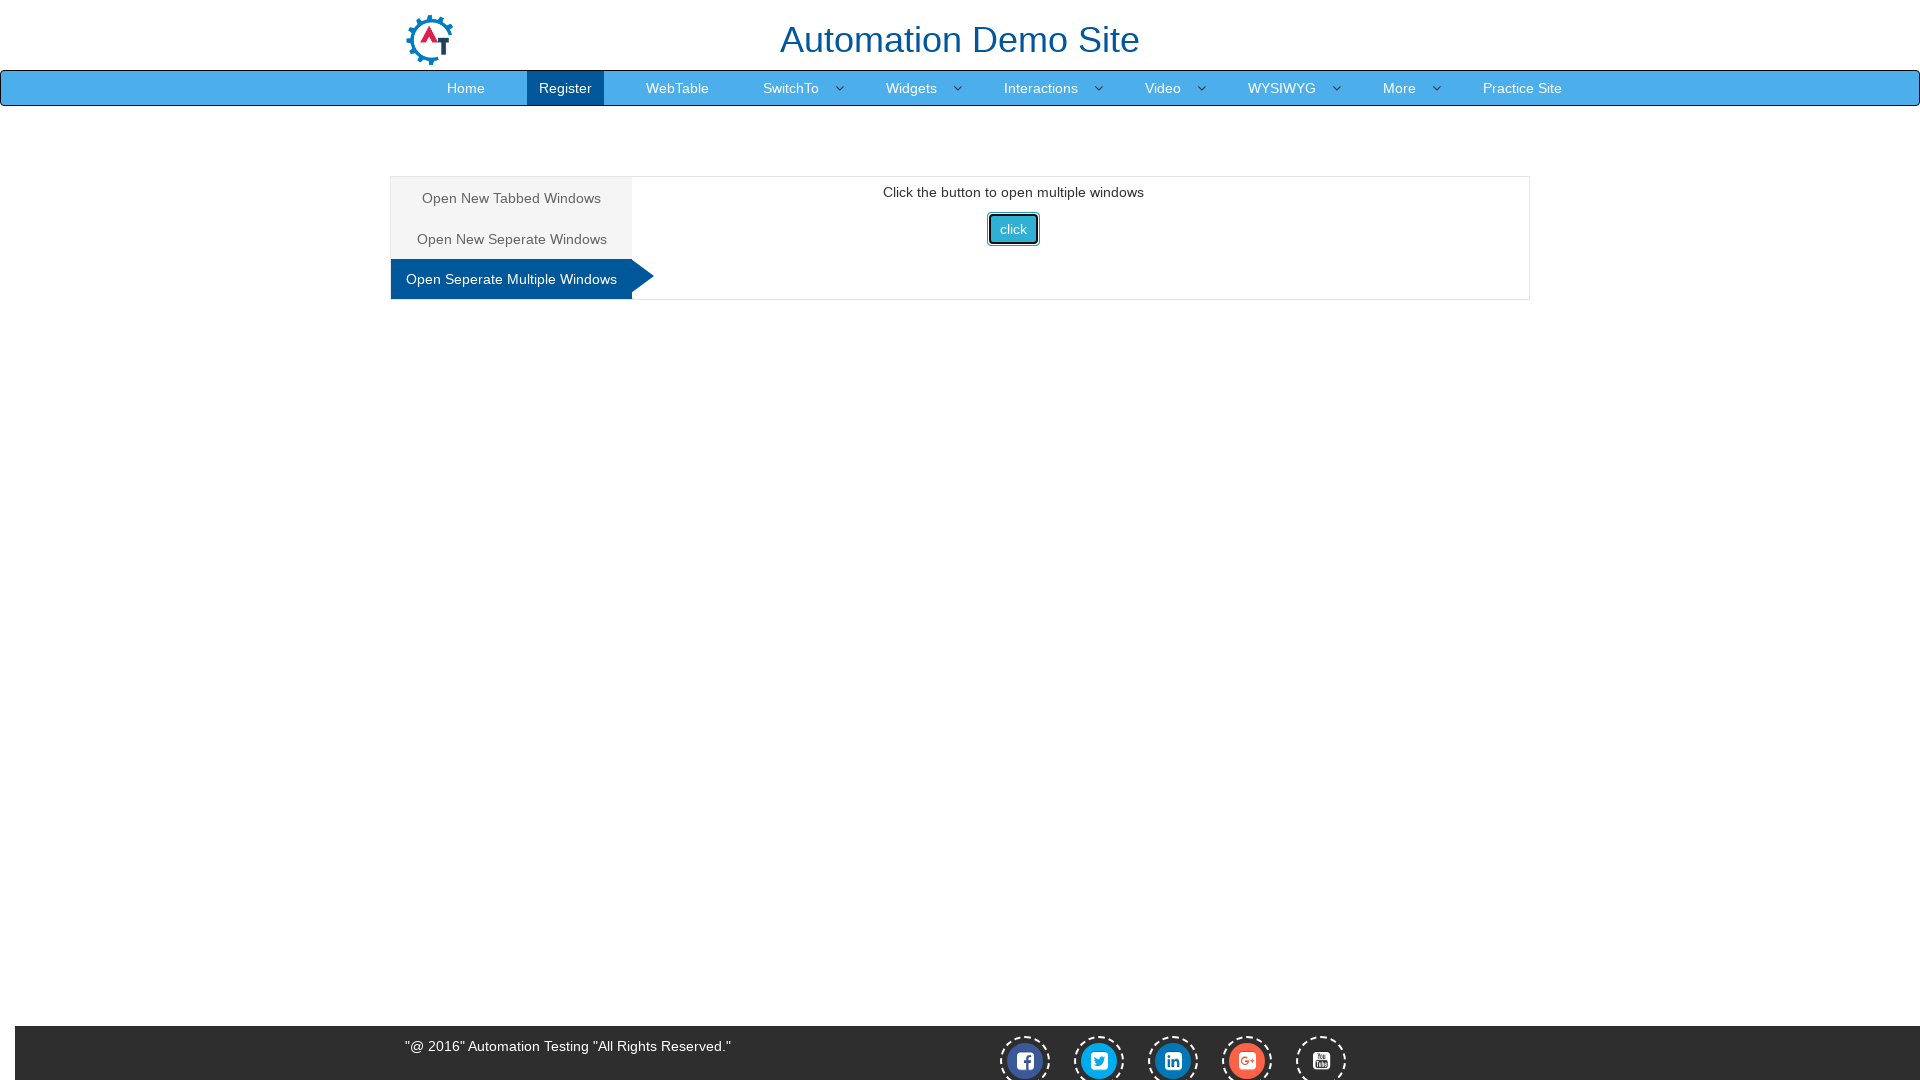

Brought child window to front
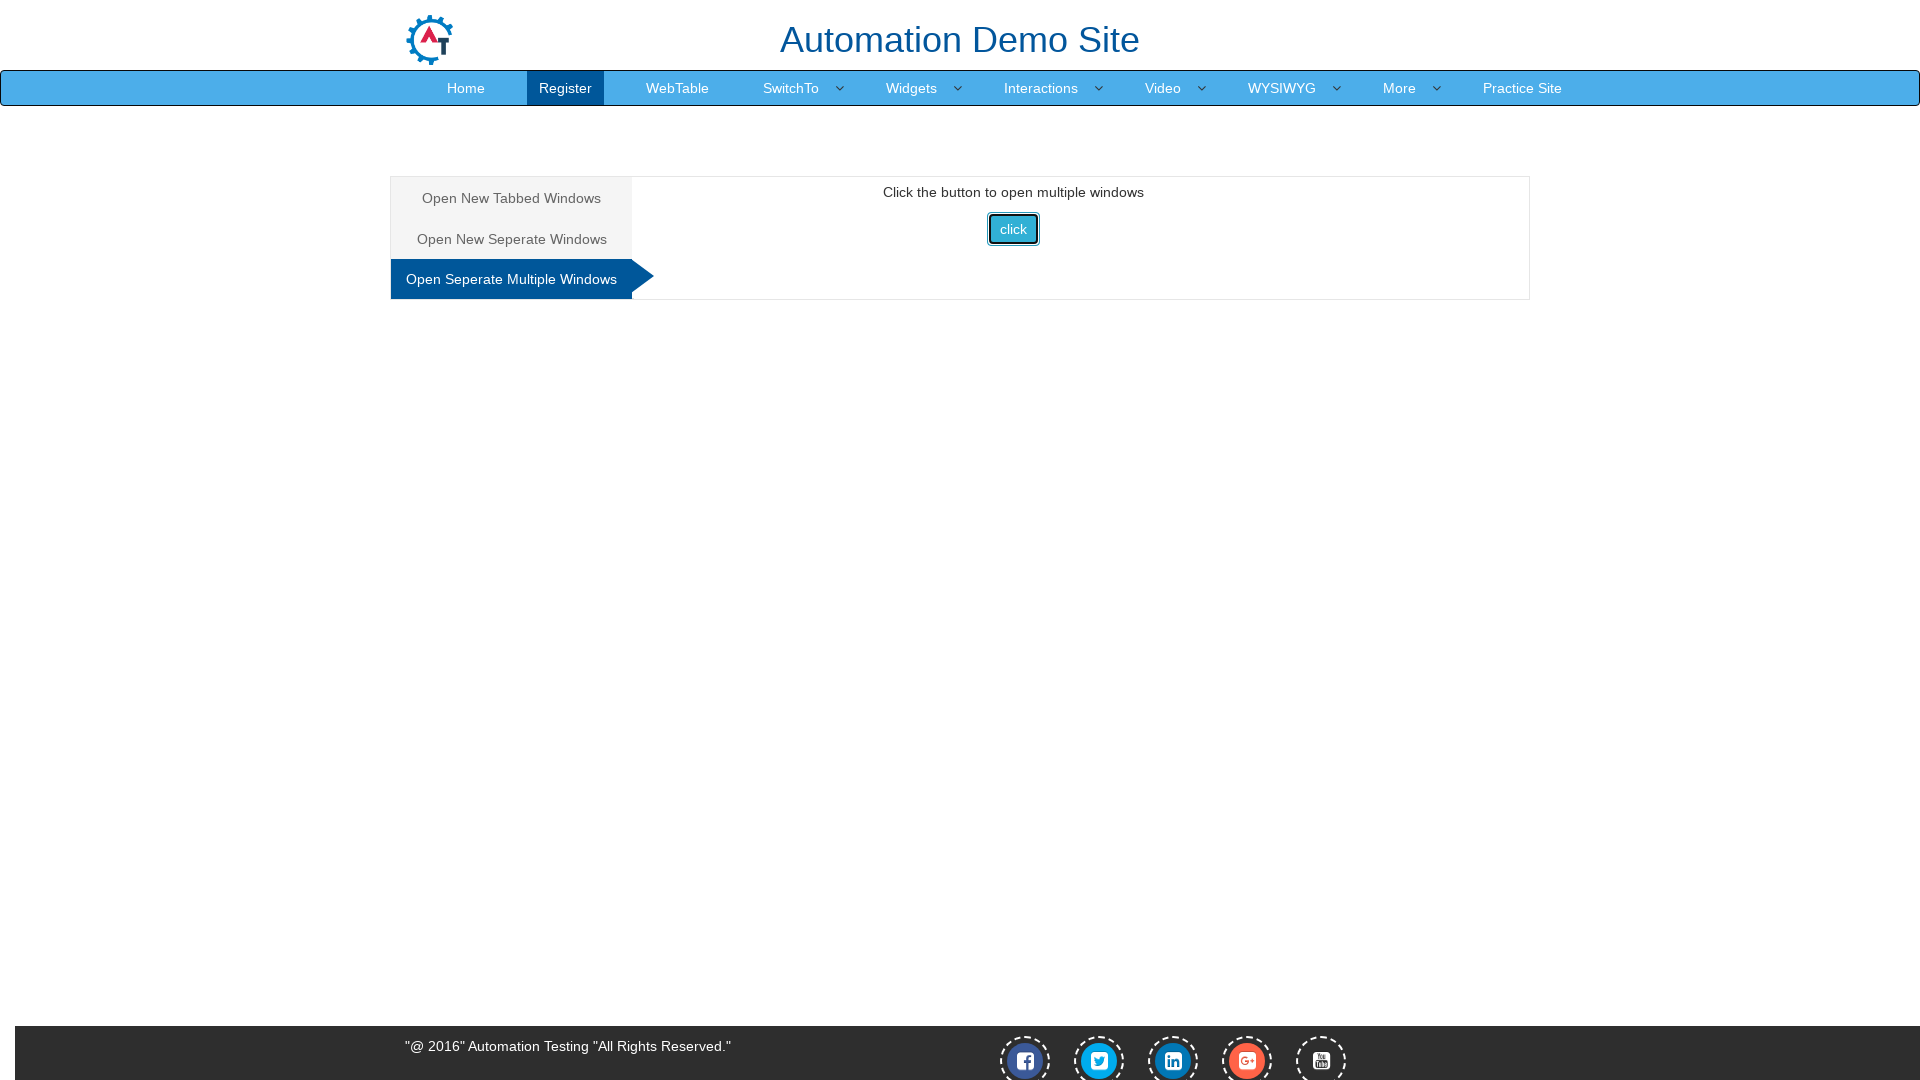

Child window finished loading (domcontentloaded state)
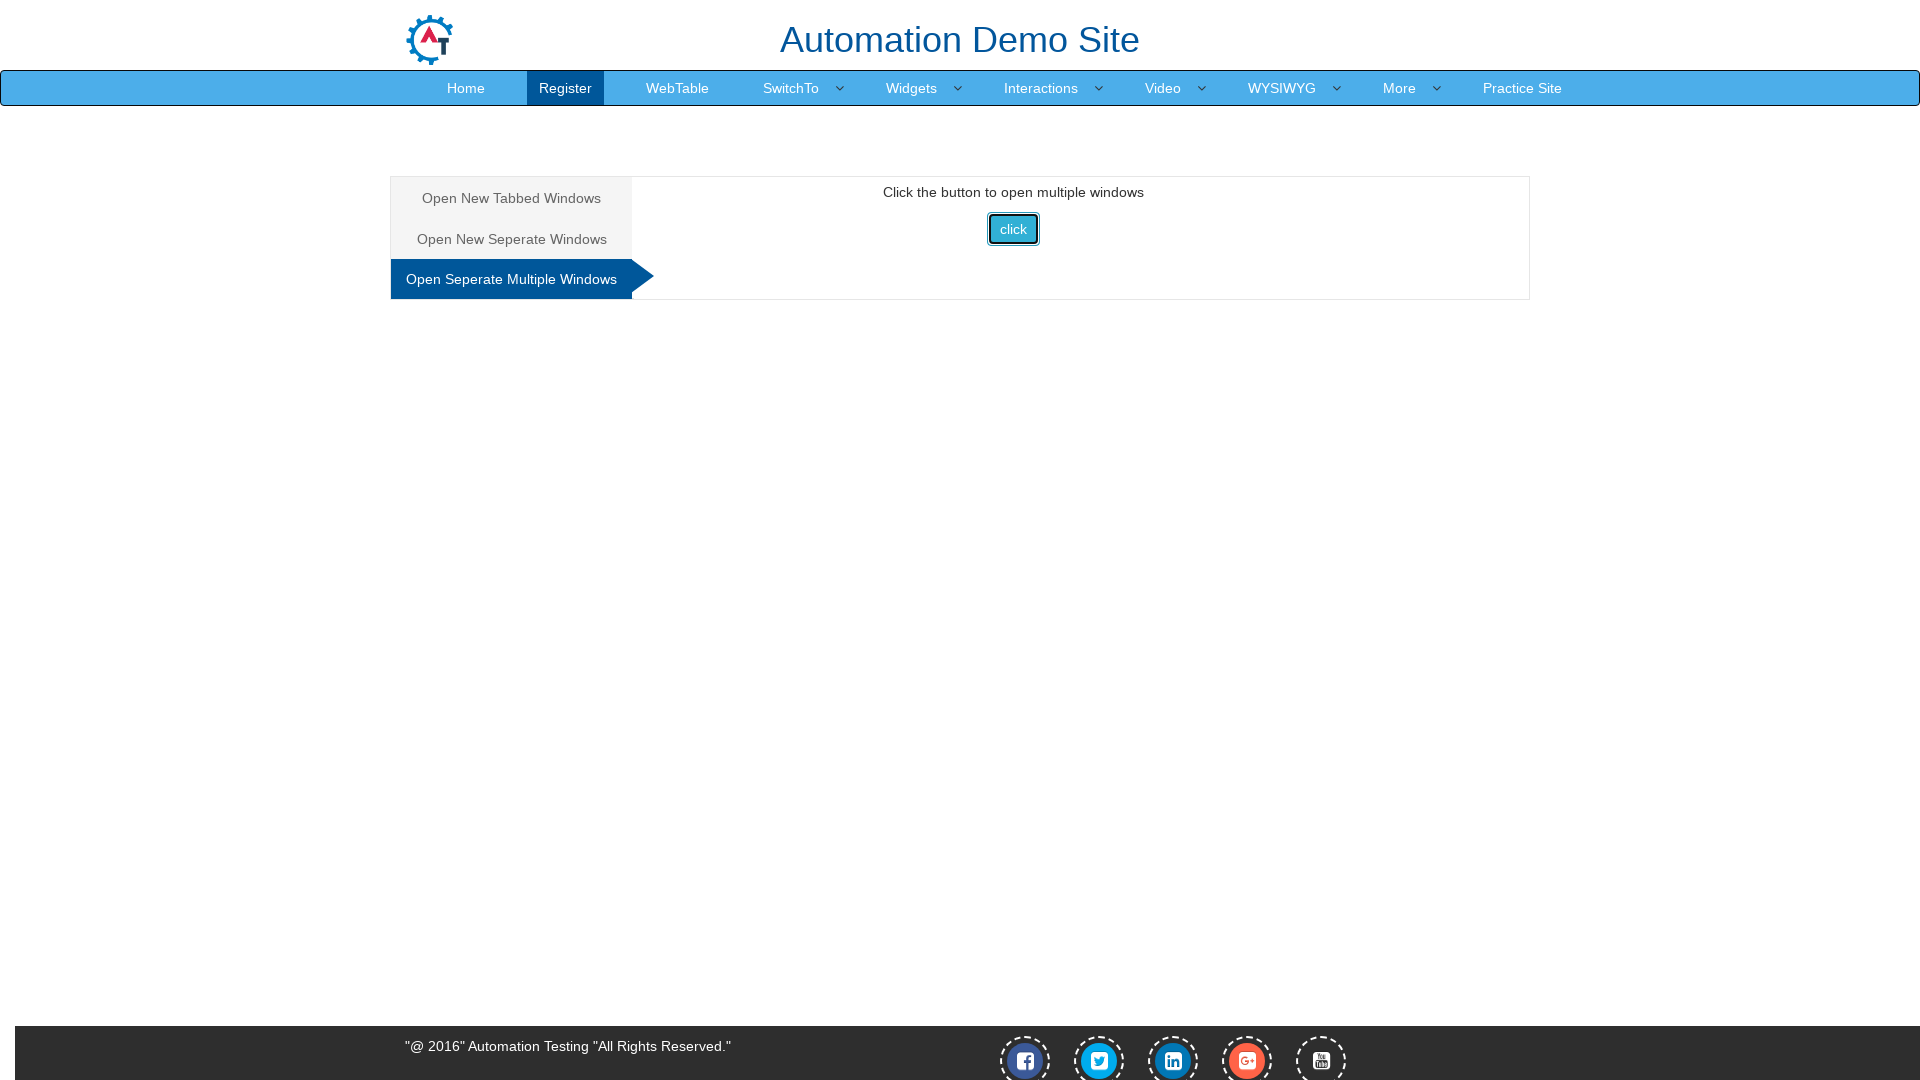

Switched back to parent window
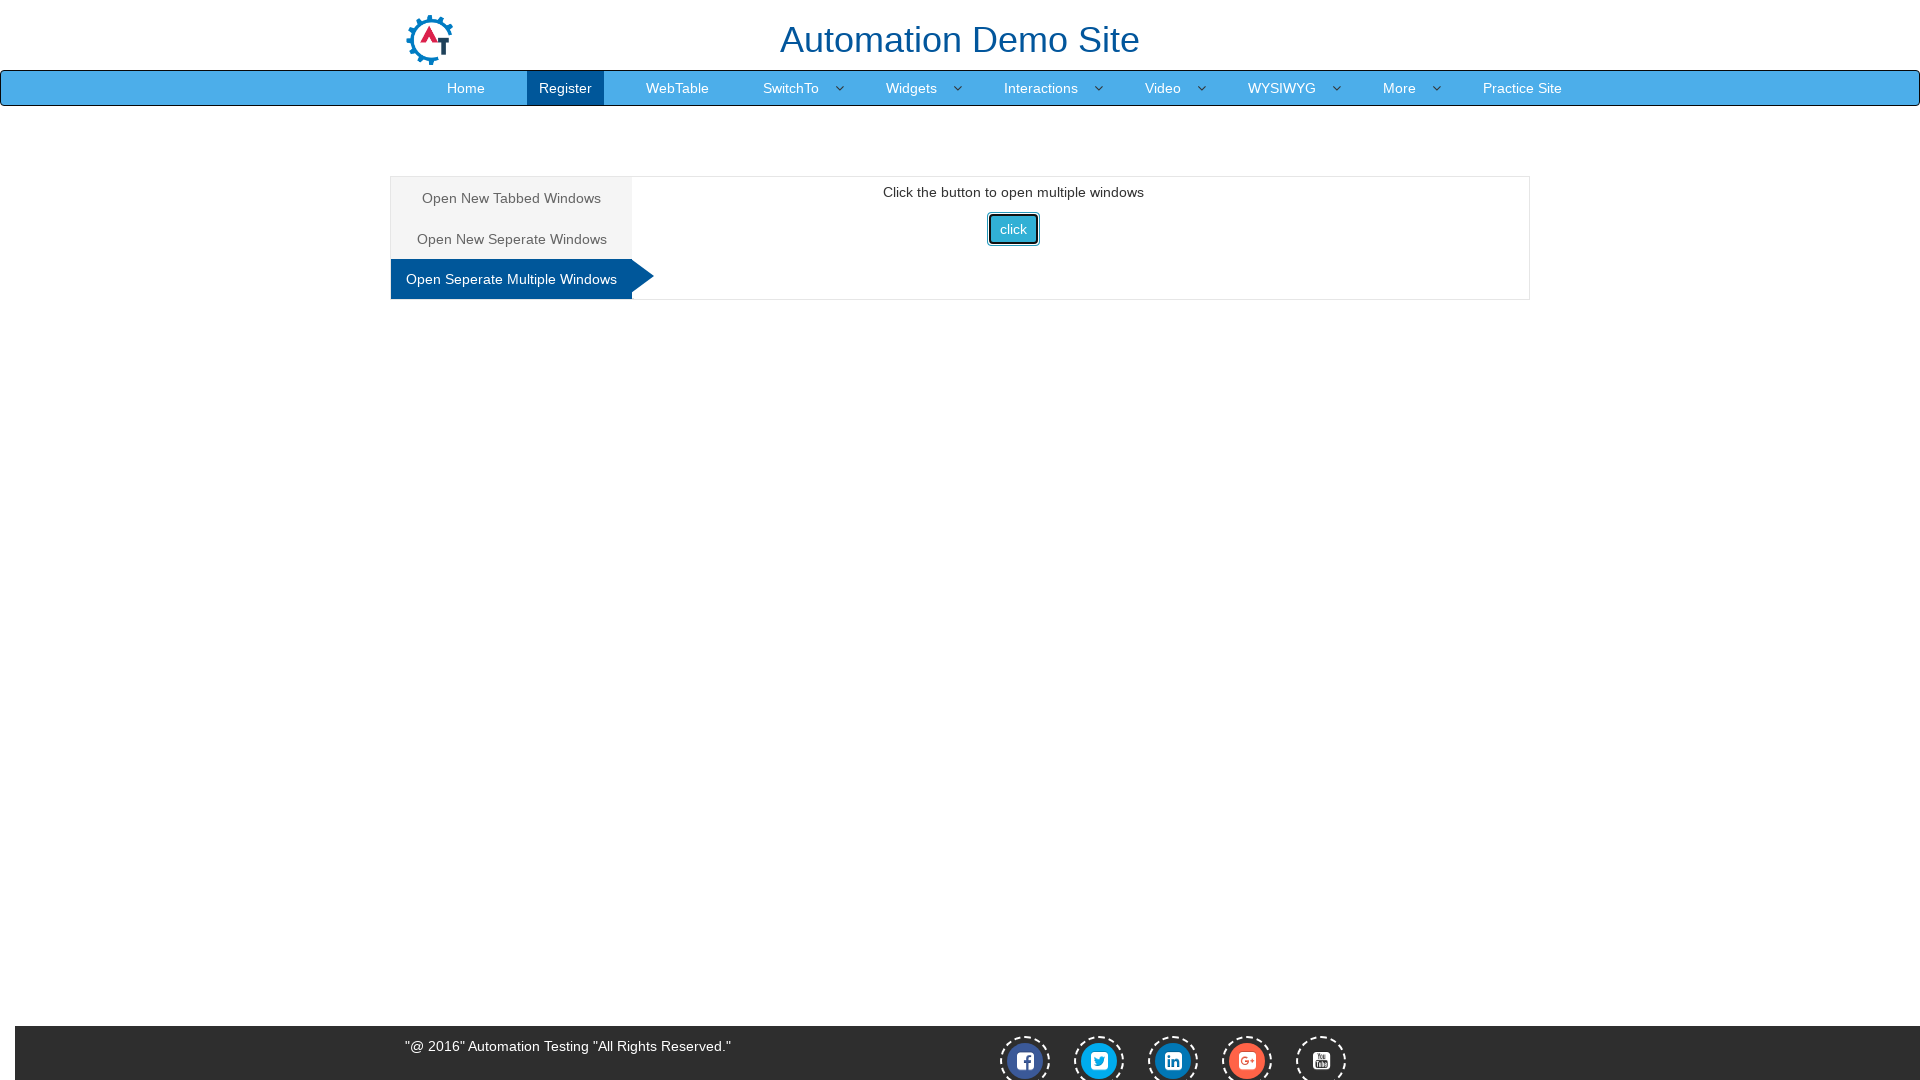

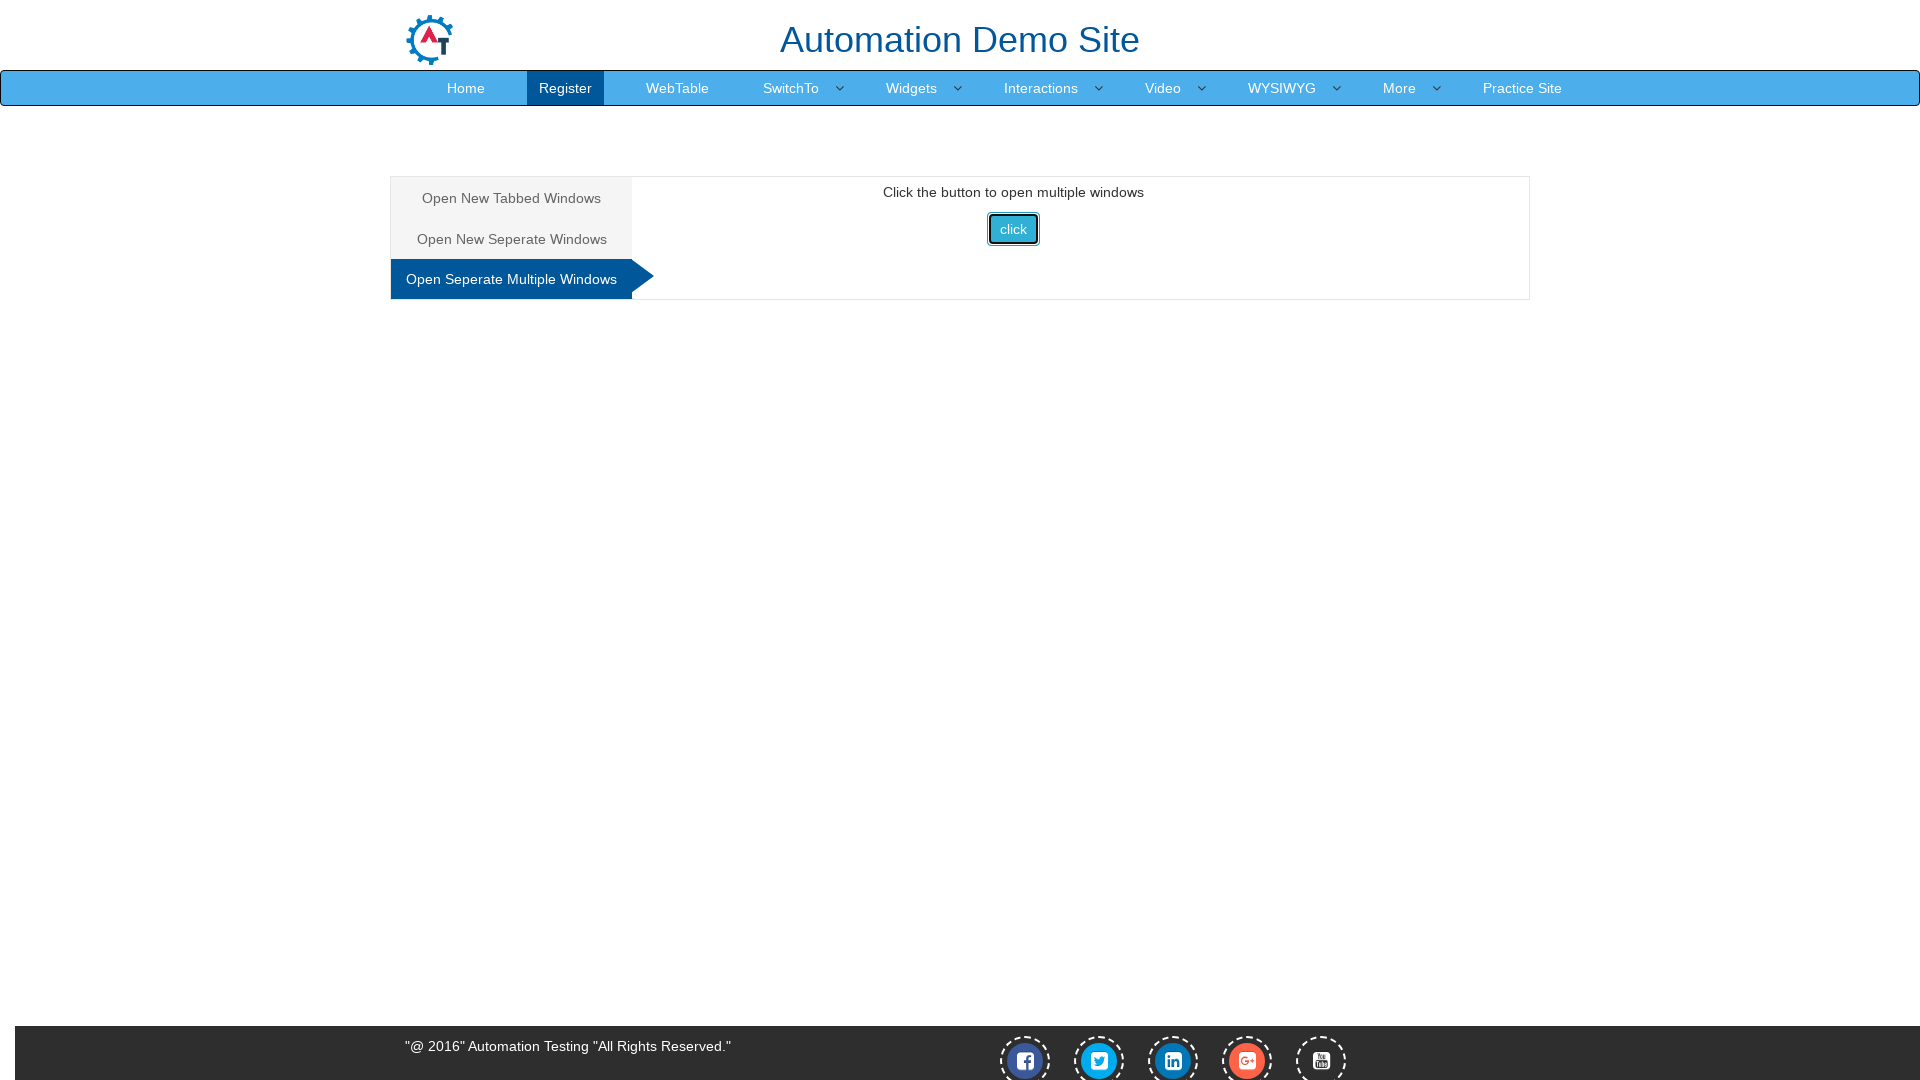